Tests entering text into a JavaScript prompt dialog and dismissing it, then verifies the result shows null

Starting URL: https://the-internet.herokuapp.com/javascript_alerts

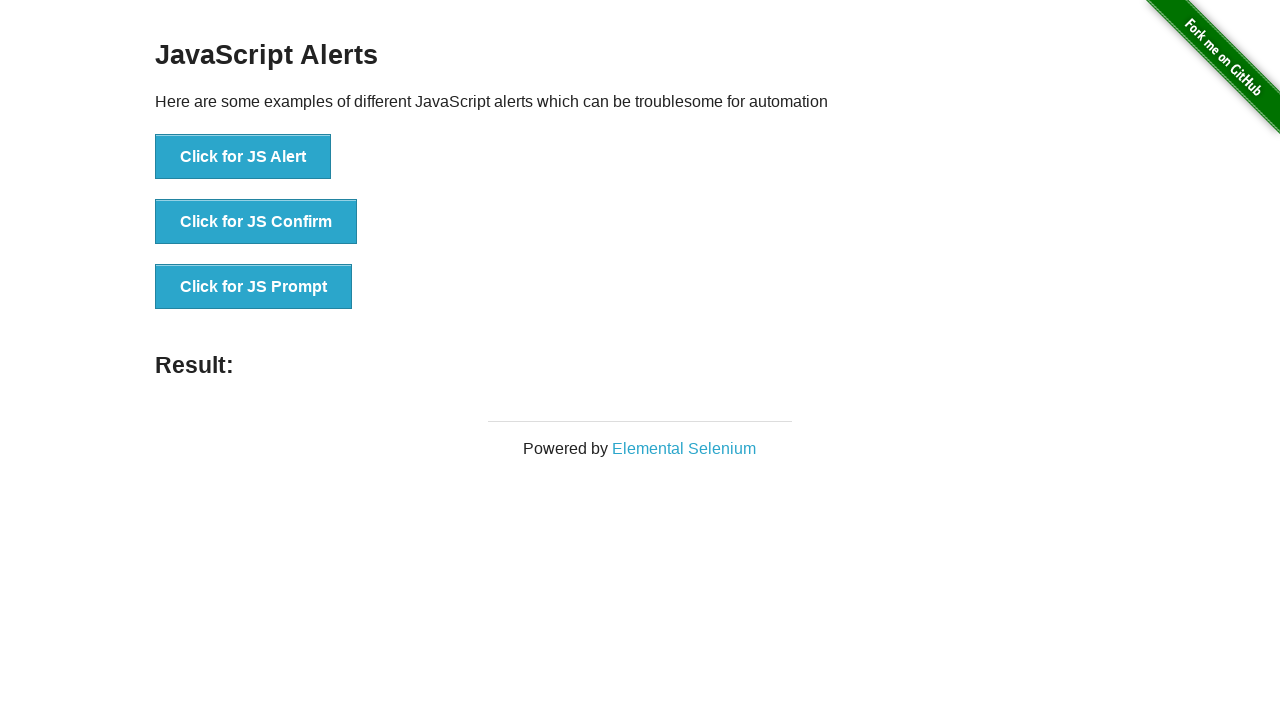

Set up dialog handler to dismiss JavaScript prompt
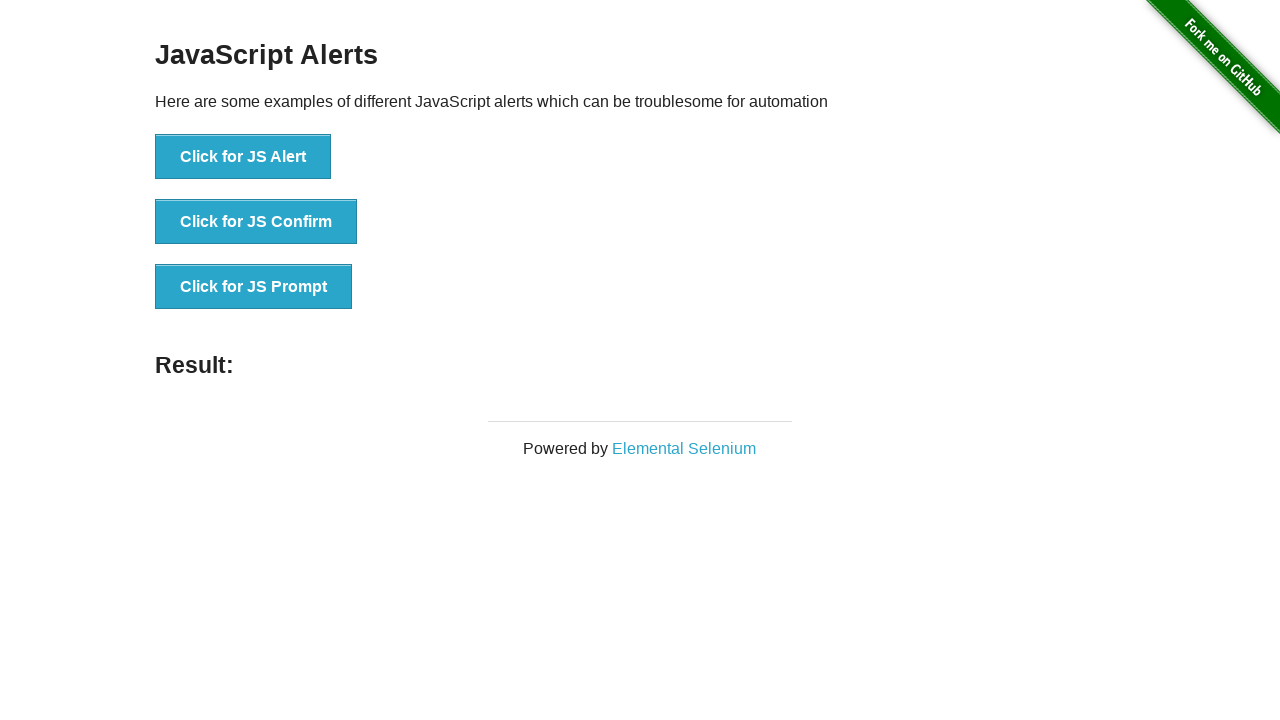

Clicked button to trigger JavaScript prompt dialog at (254, 287) on xpath=//button[normalize-space(text())='Click for JS Prompt']
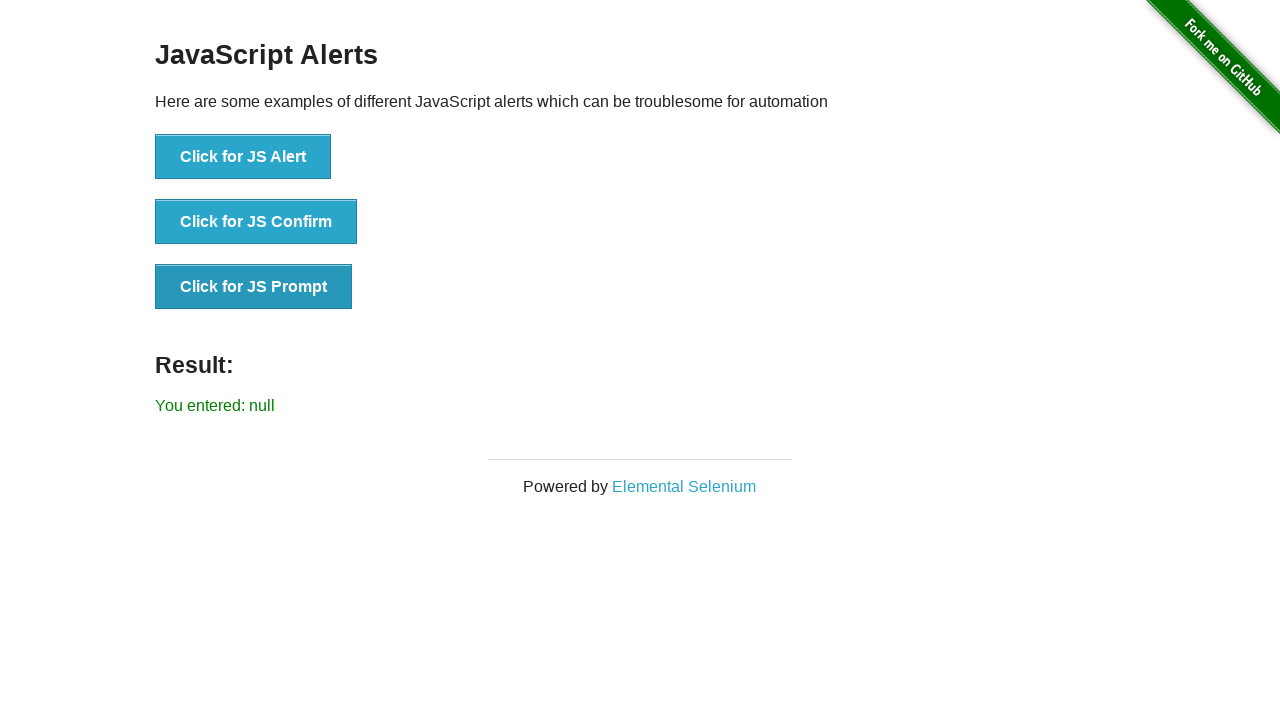

Result text appeared after dismissing prompt
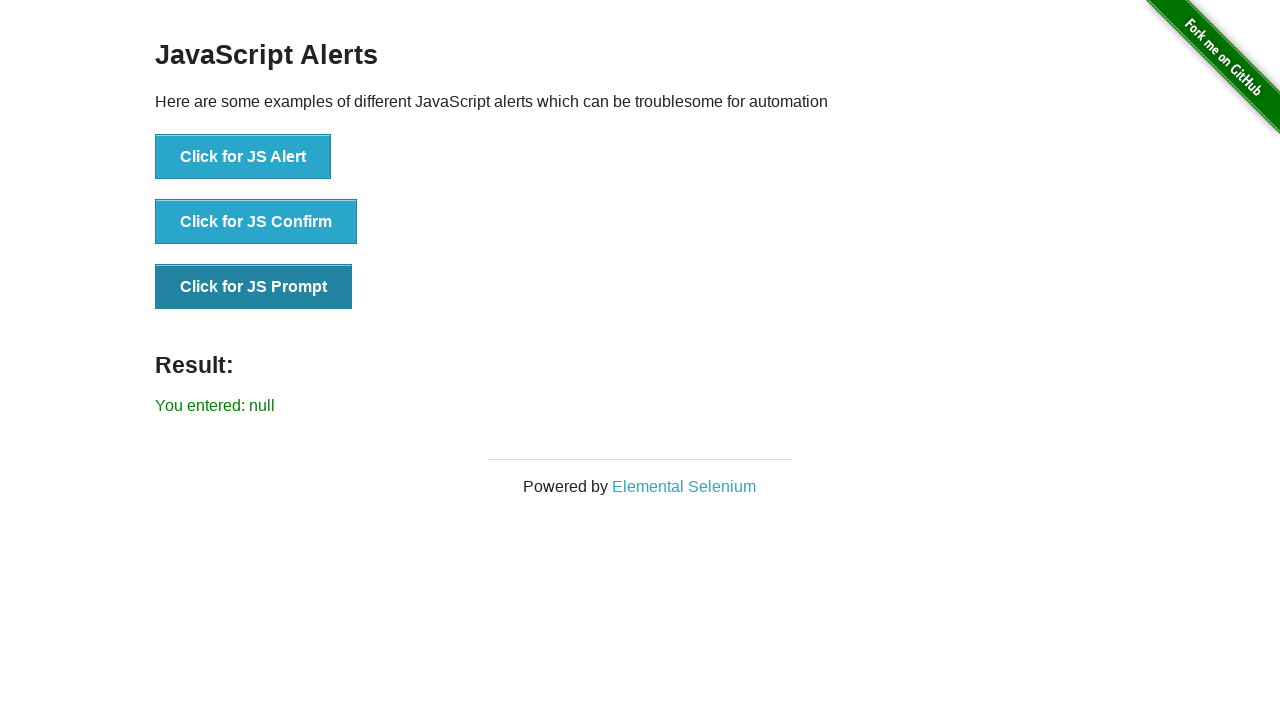

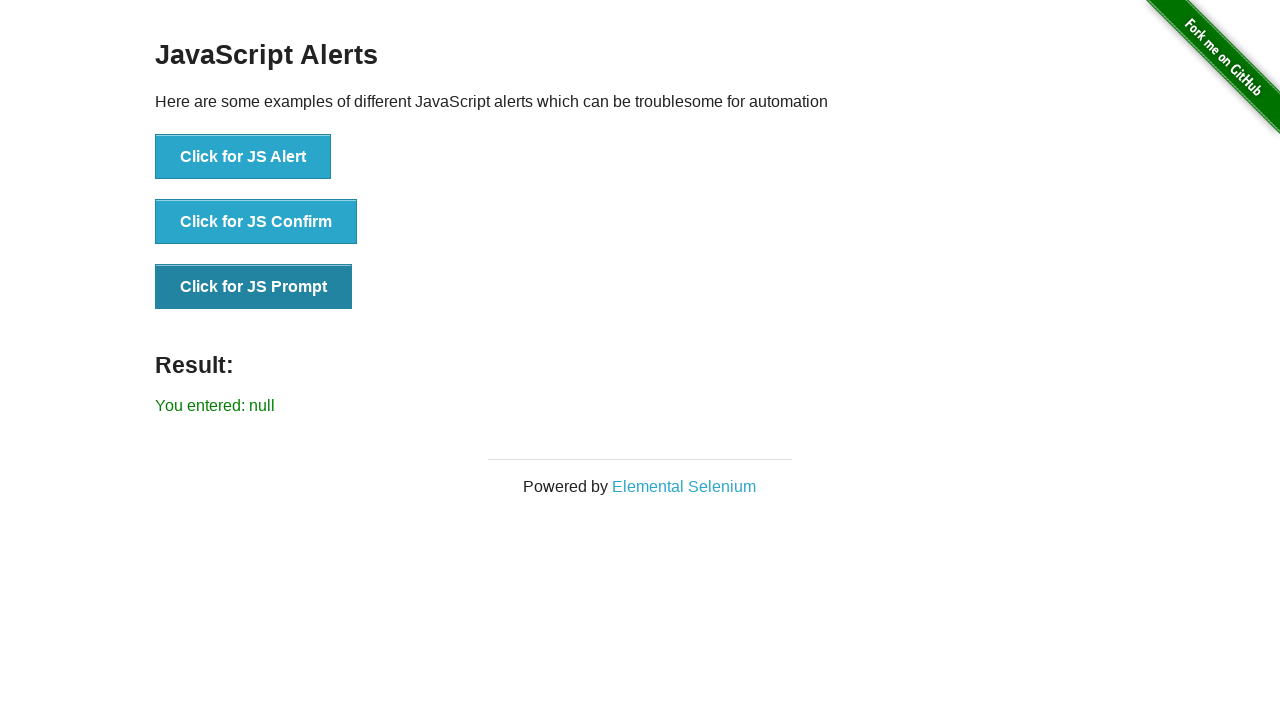